Tests a data types form by filling in personal information fields (name, address, email, phone, city, country, job position, company) and submitting the form, then verifying the zip code field shows an error state (red background) because it was left empty.

Starting URL: https://bonigarcia.dev/selenium-webdriver-java/data-types.html

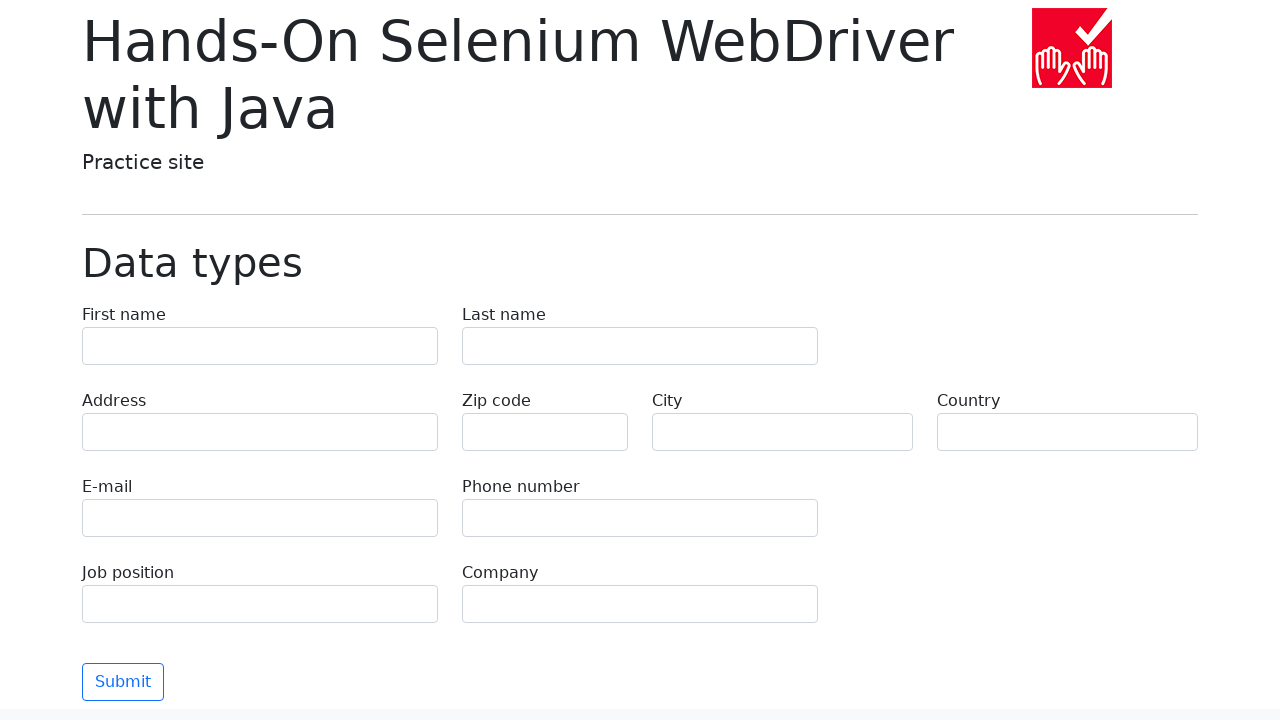

Clicked first name field at (260, 346) on input[name='first-name']
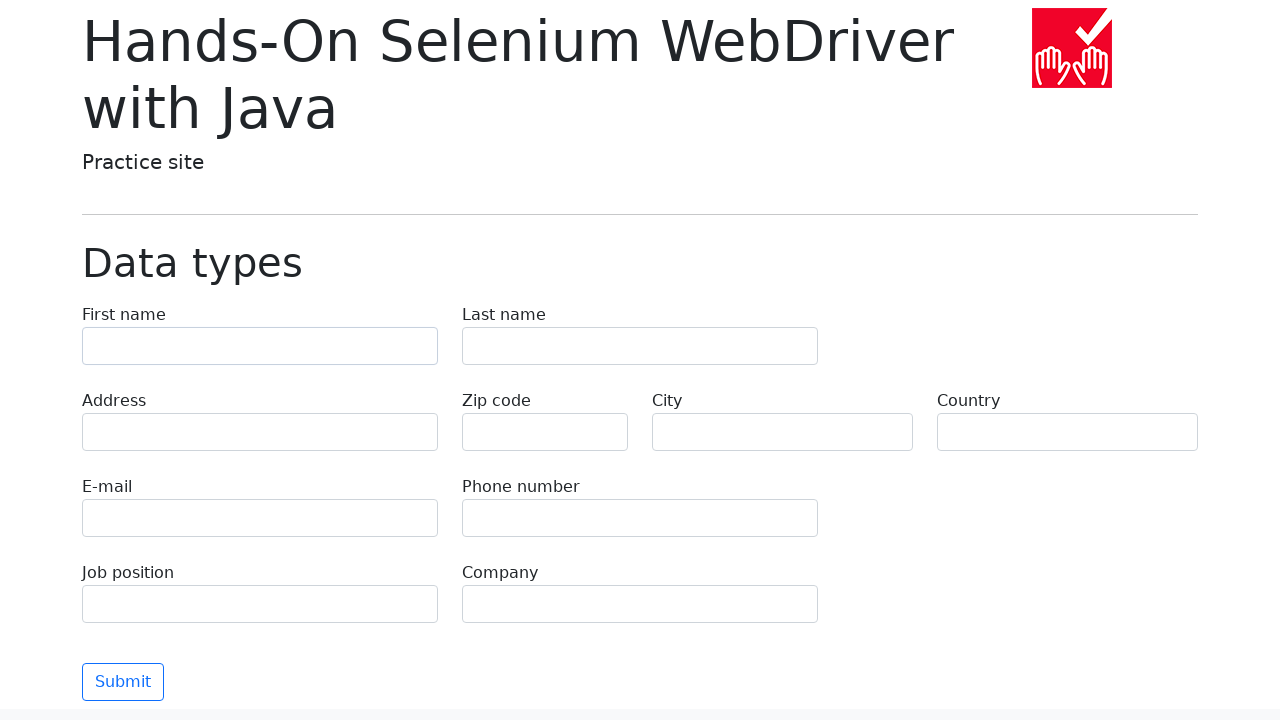

Filled first name field with 'Иван' on input[name='first-name']
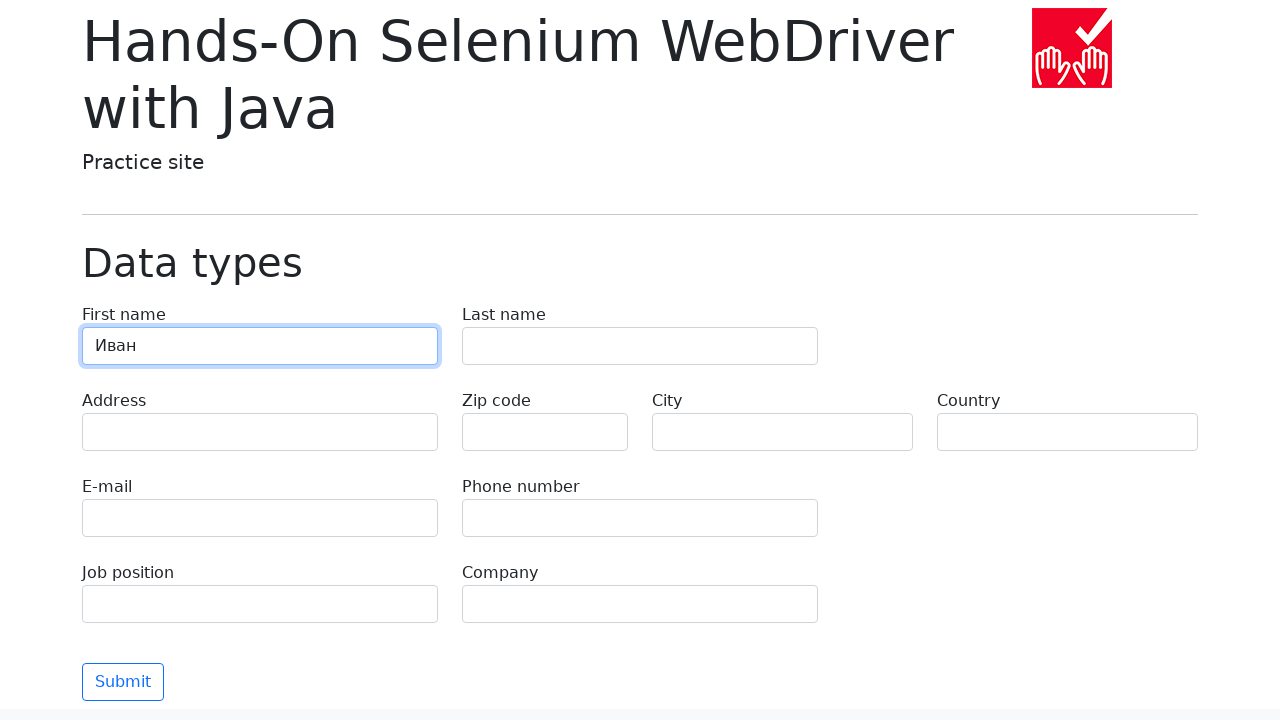

Clicked last name field at (640, 346) on input[name='last-name']
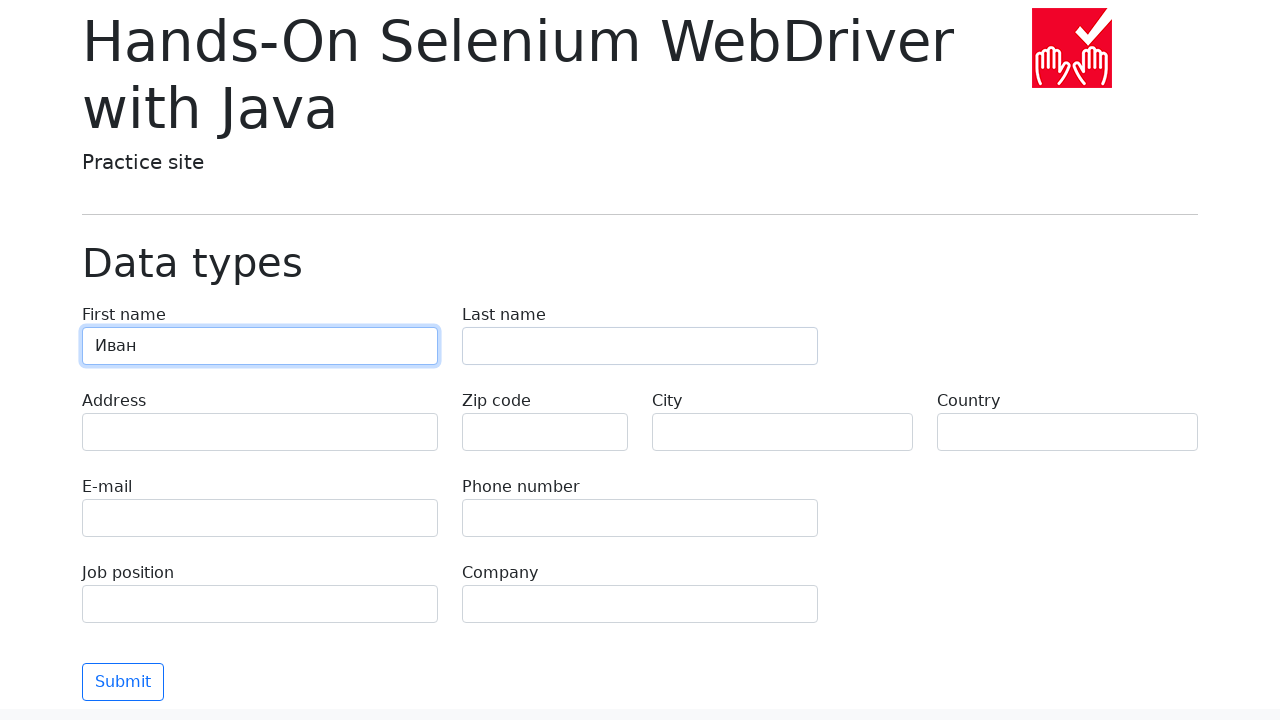

Filled last name field with 'Петров' on input[name='last-name']
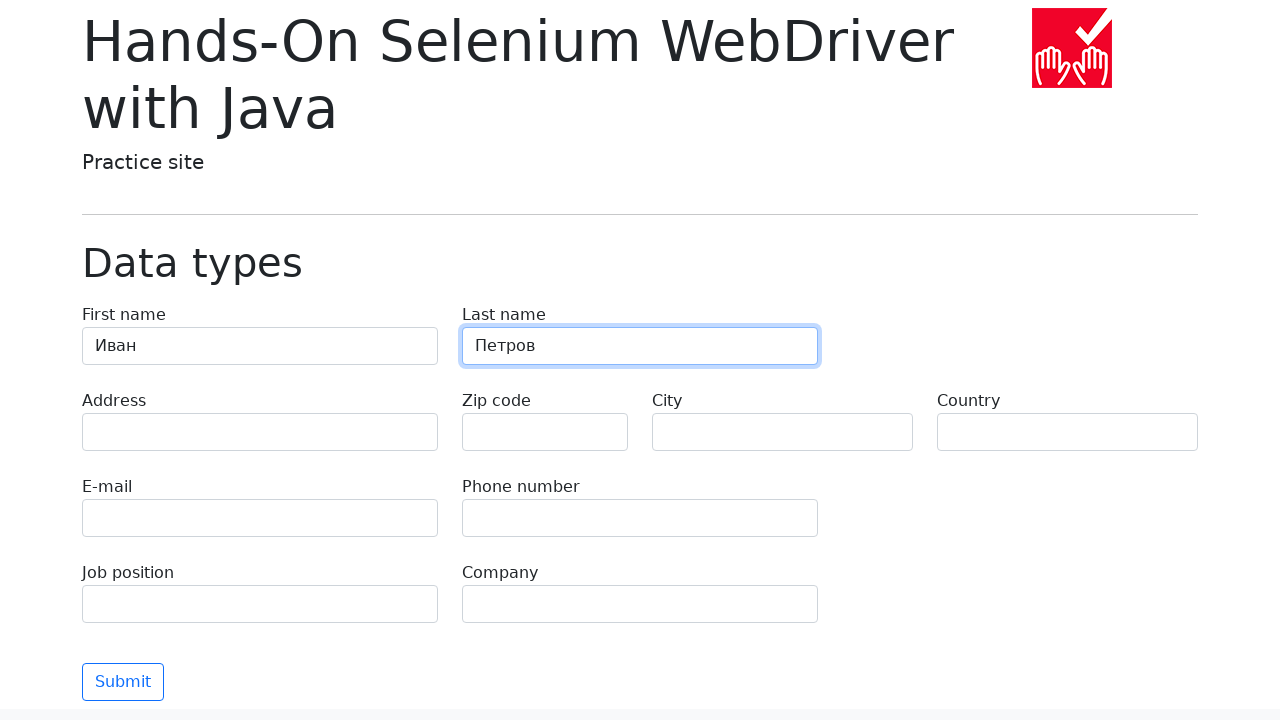

Clicked address field at (260, 432) on input[name='address']
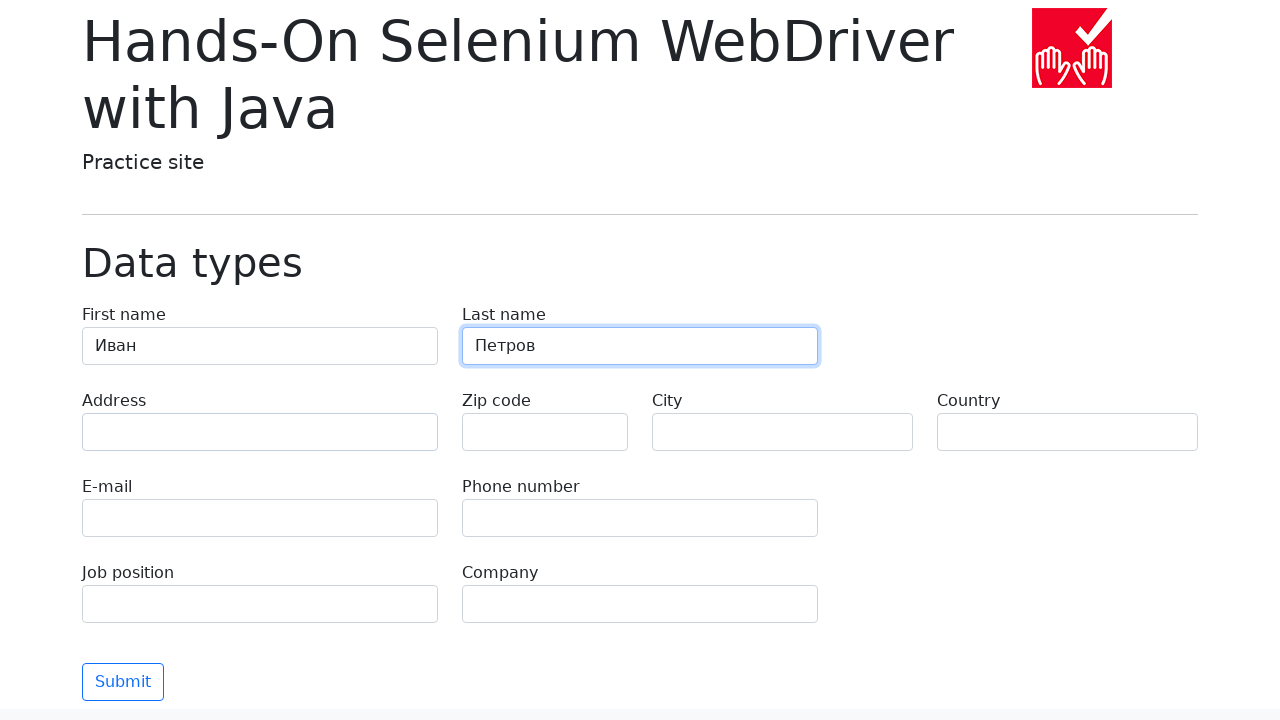

Filled address field with 'Ленина, 55-3' on input[name='address']
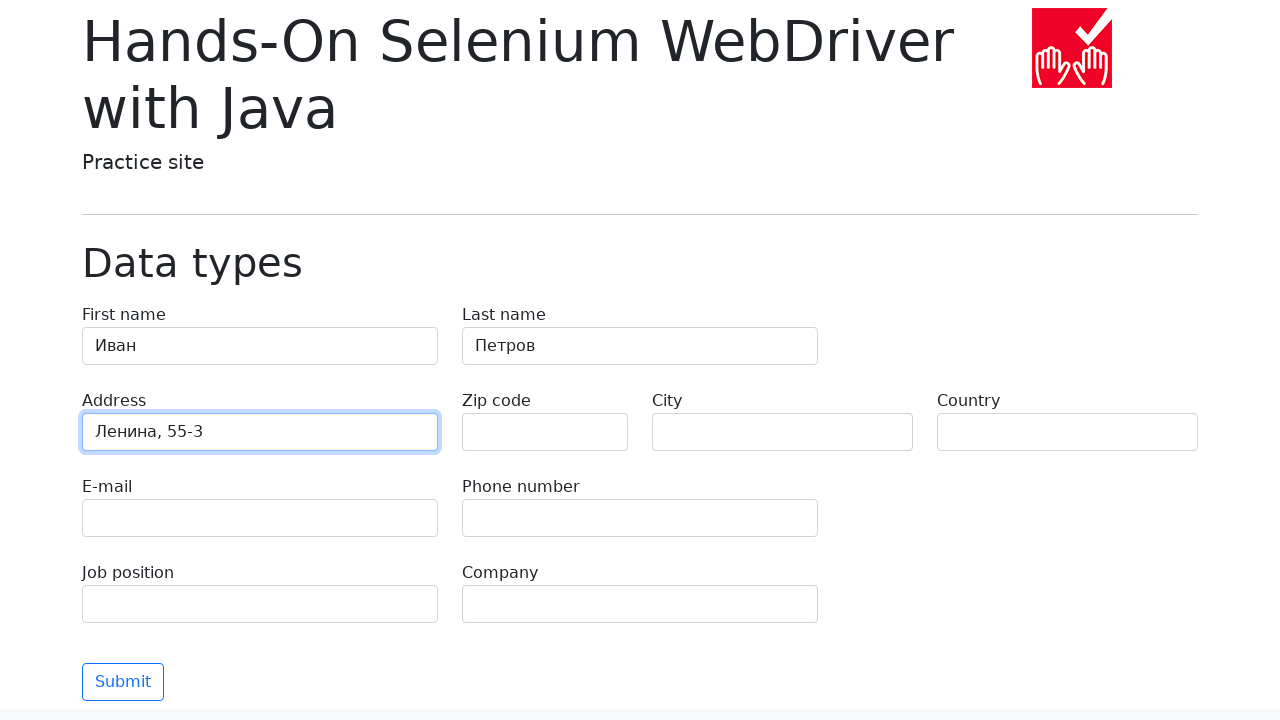

Clicked email field at (260, 518) on input[name='e-mail']
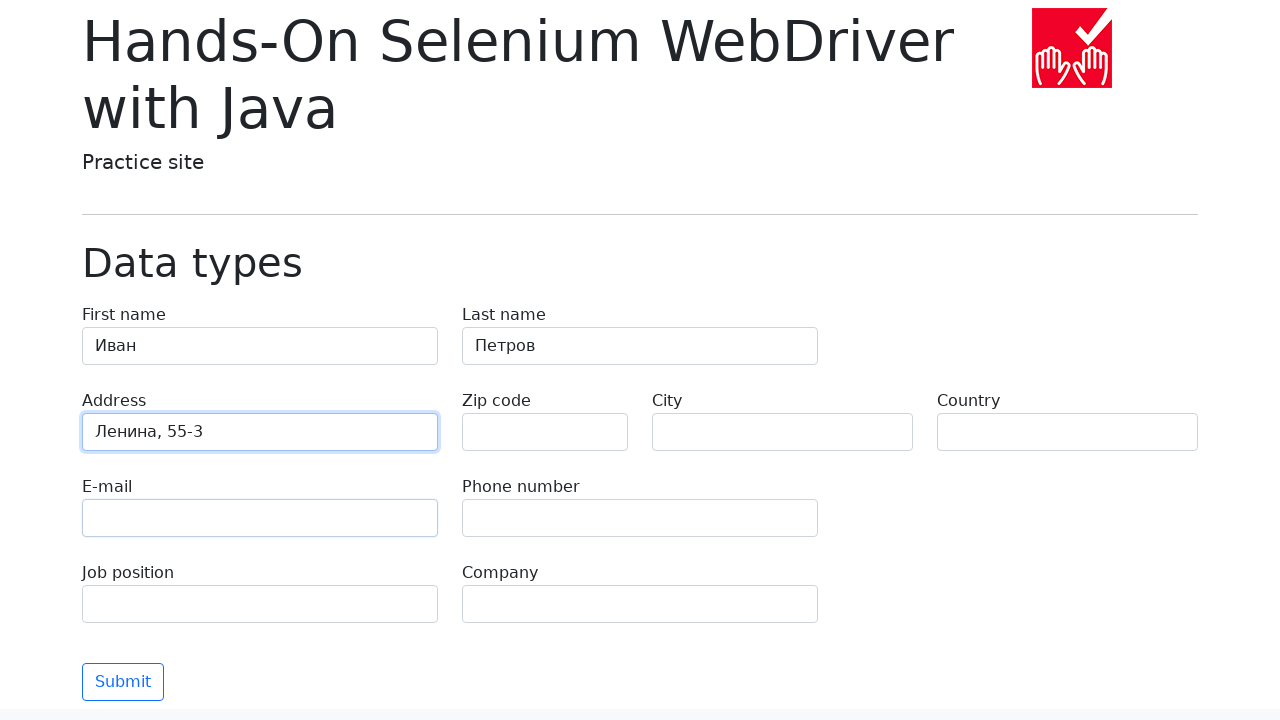

Filled email field with 'test@skypro.com' on input[name='e-mail']
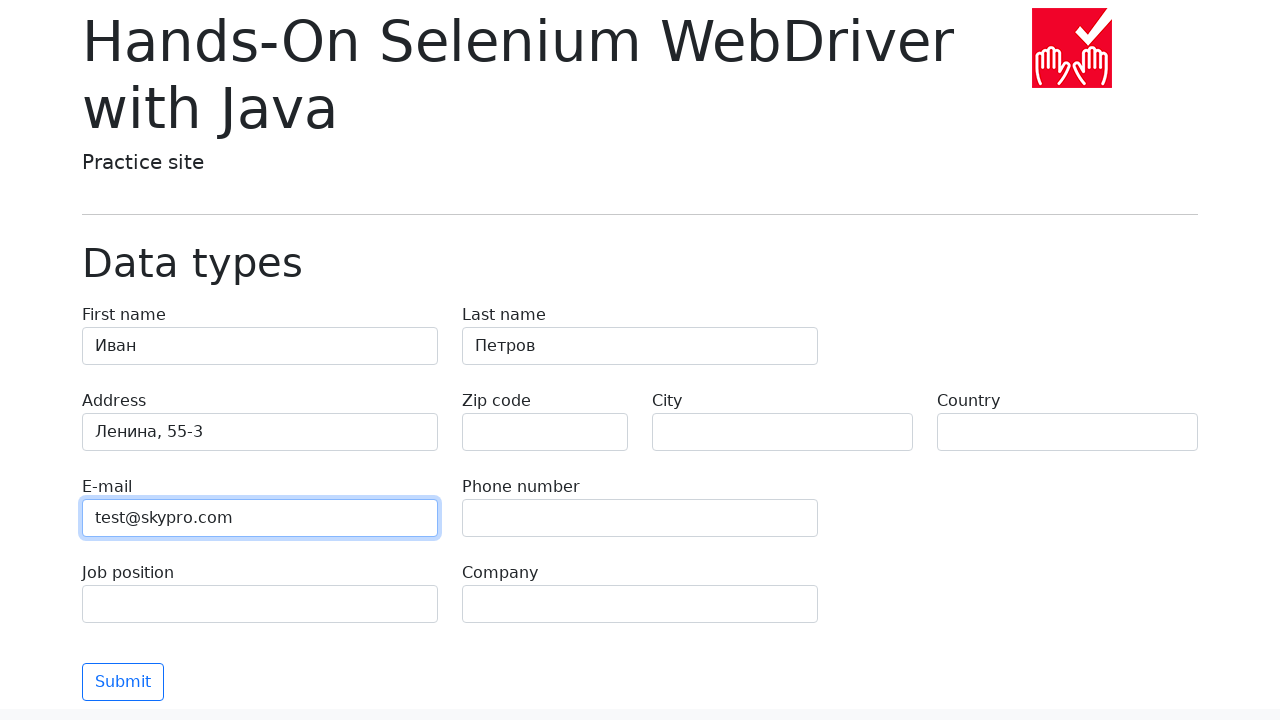

Clicked phone field at (640, 518) on input[name='phone']
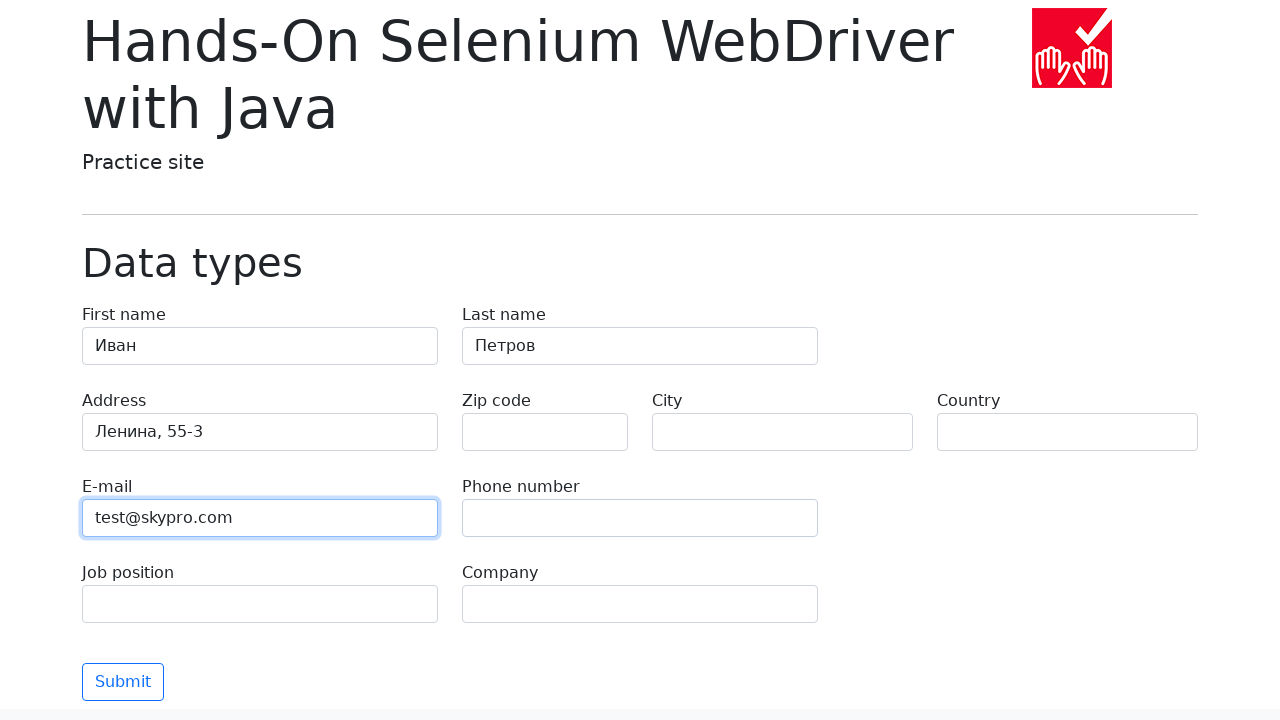

Filled phone field with '+7985899998787' on input[name='phone']
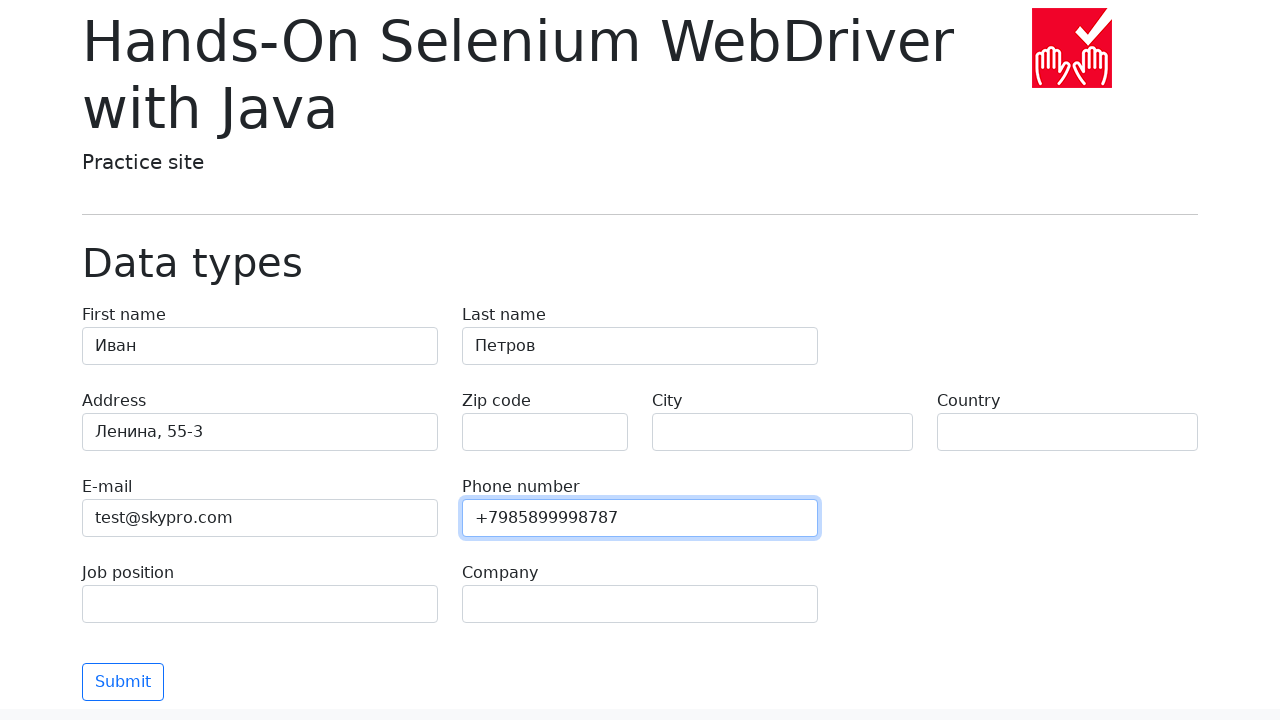

Clicked city field at (782, 432) on input[name='city']
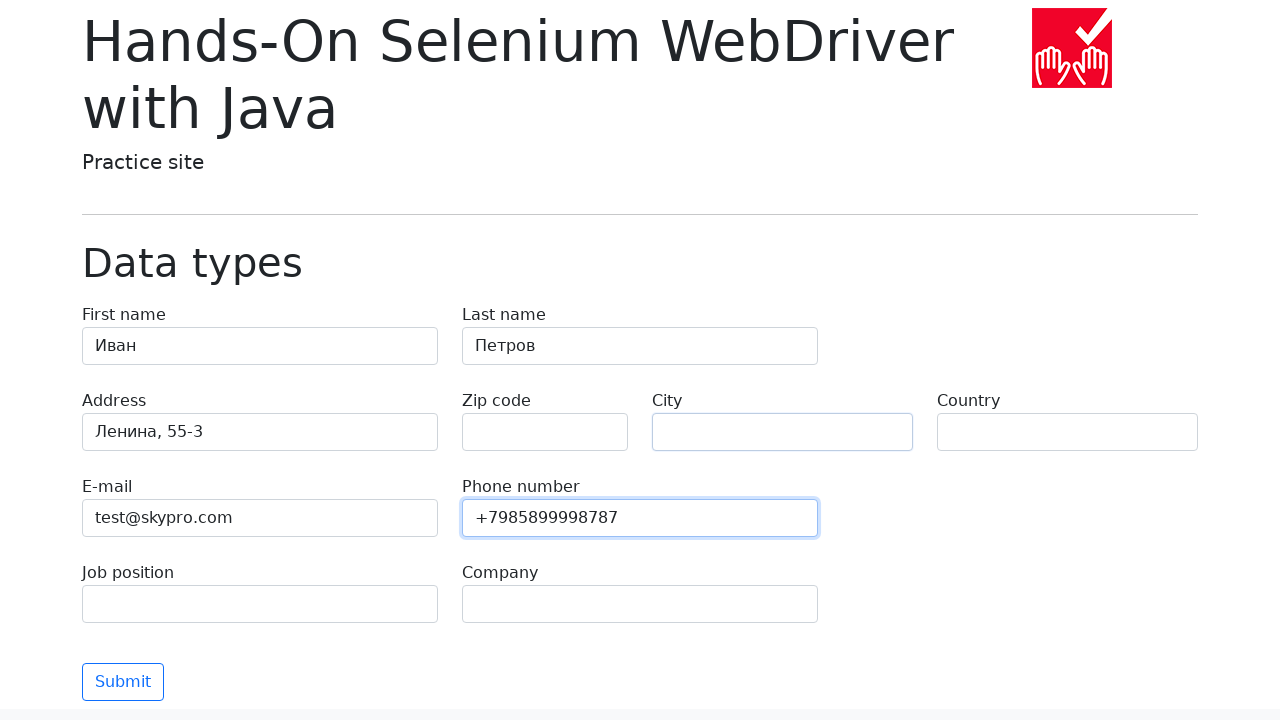

Filled city field with 'Москва' on input[name='city']
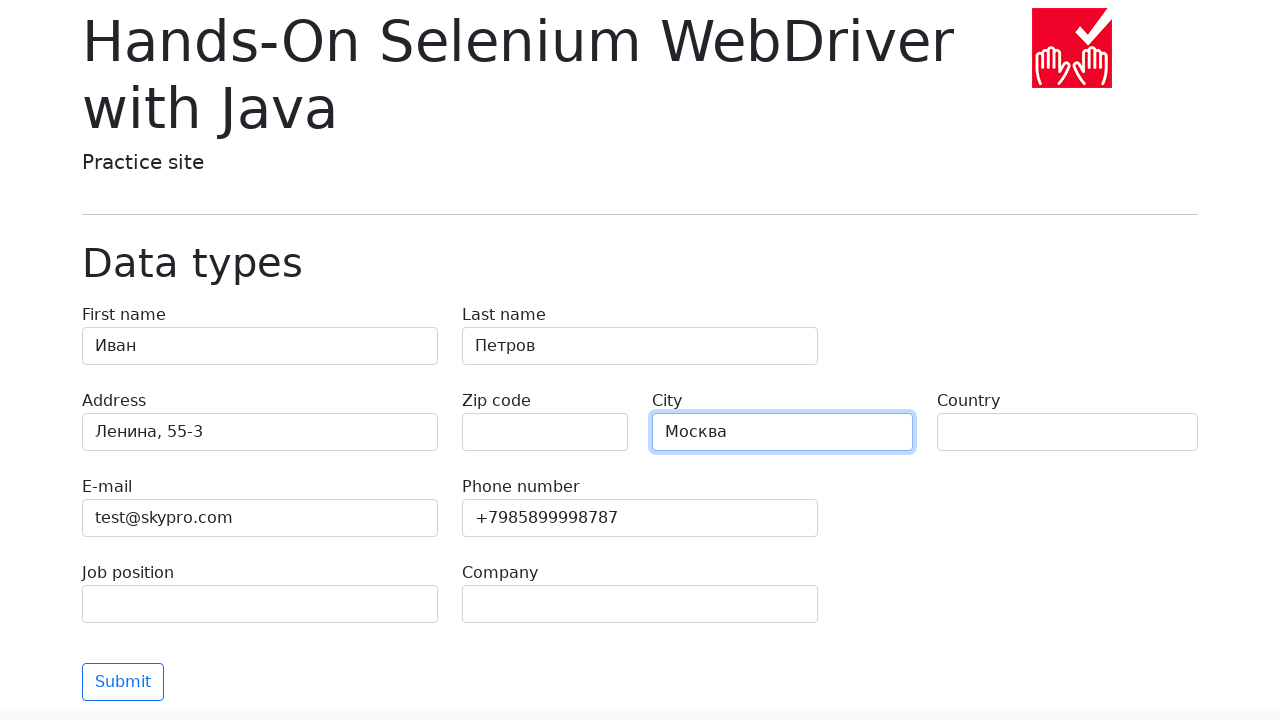

Clicked country field at (1068, 432) on input[name='country']
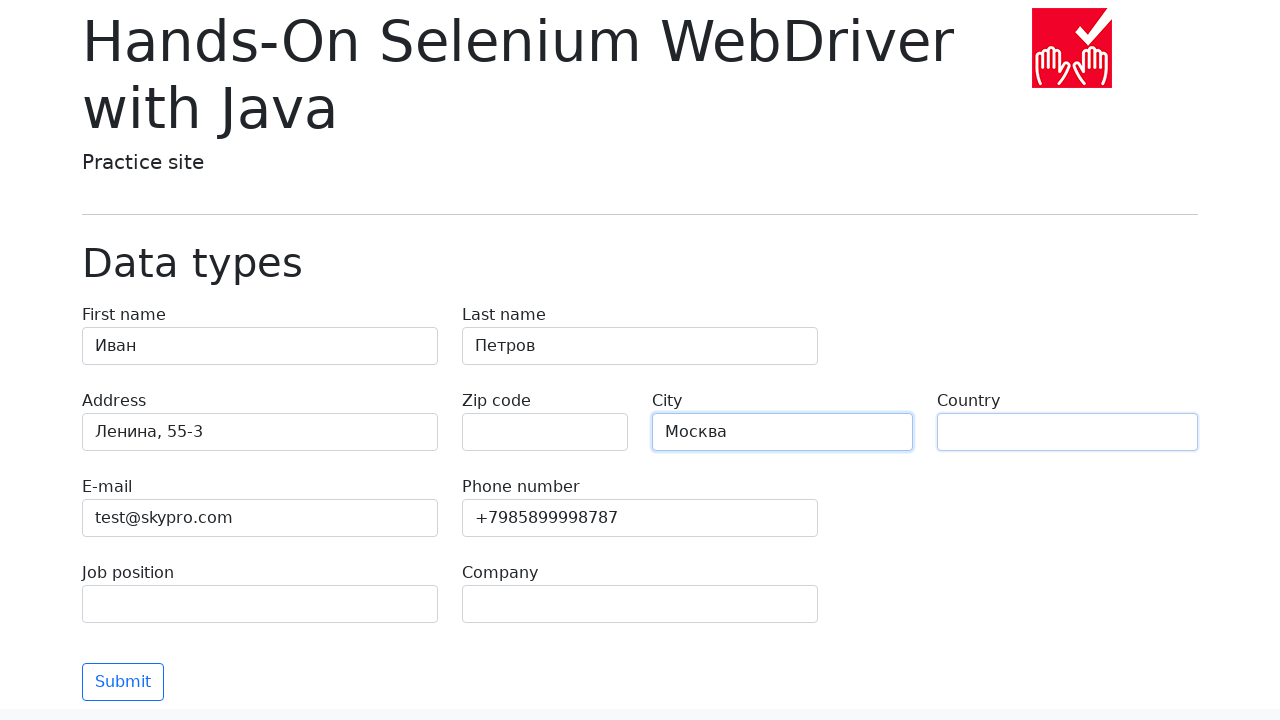

Filled country field with 'Россия' on input[name='country']
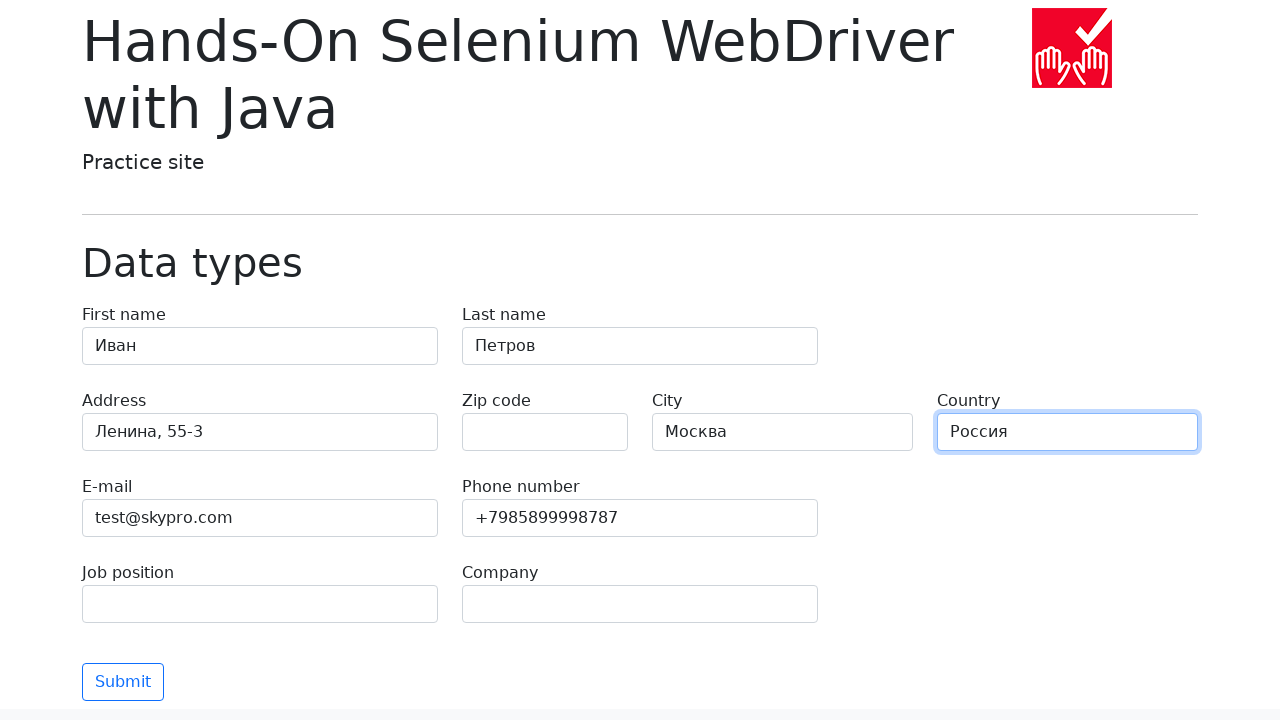

Clicked job position field at (260, 604) on input[name='job-position']
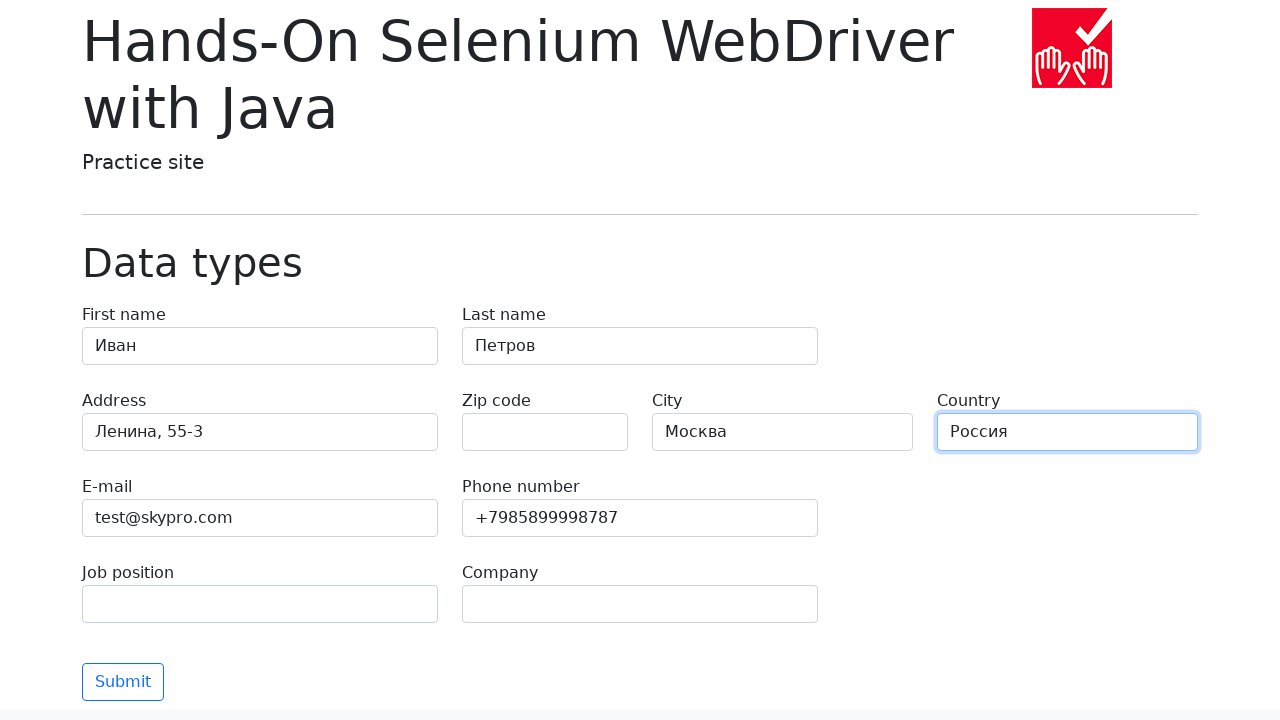

Filled job position field with 'QA' on input[name='job-position']
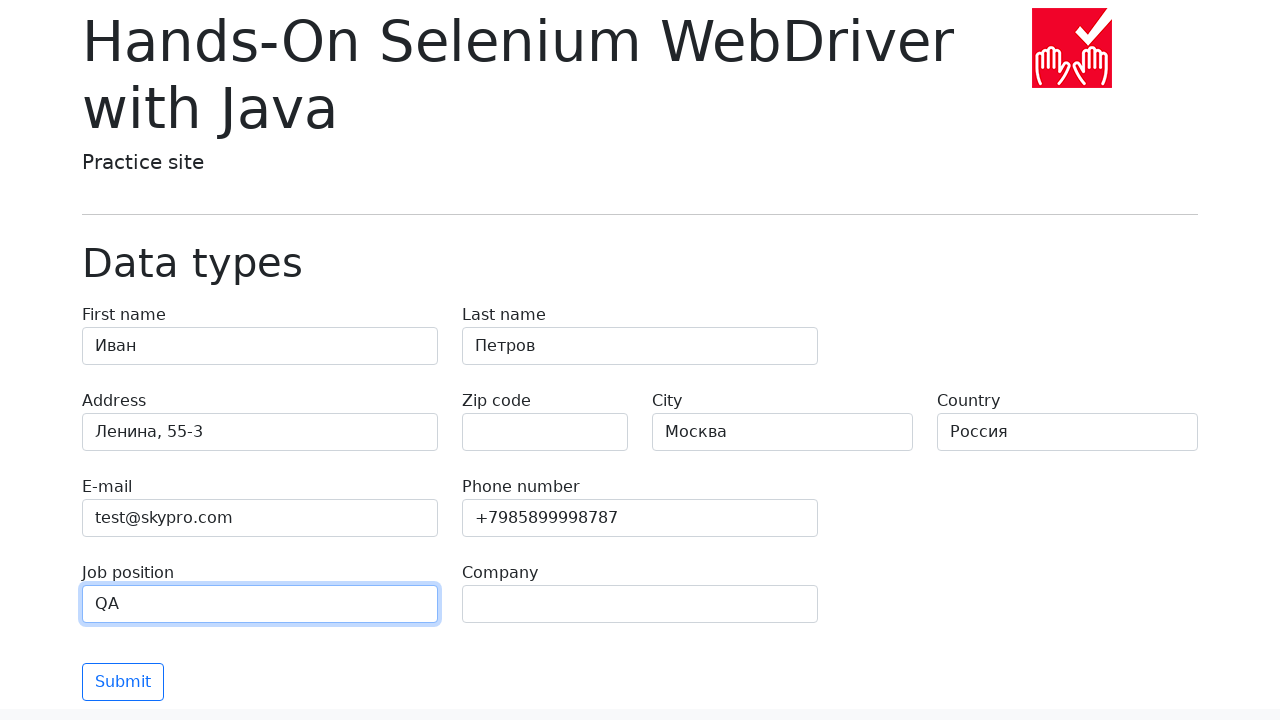

Clicked company field at (640, 604) on input[name='company']
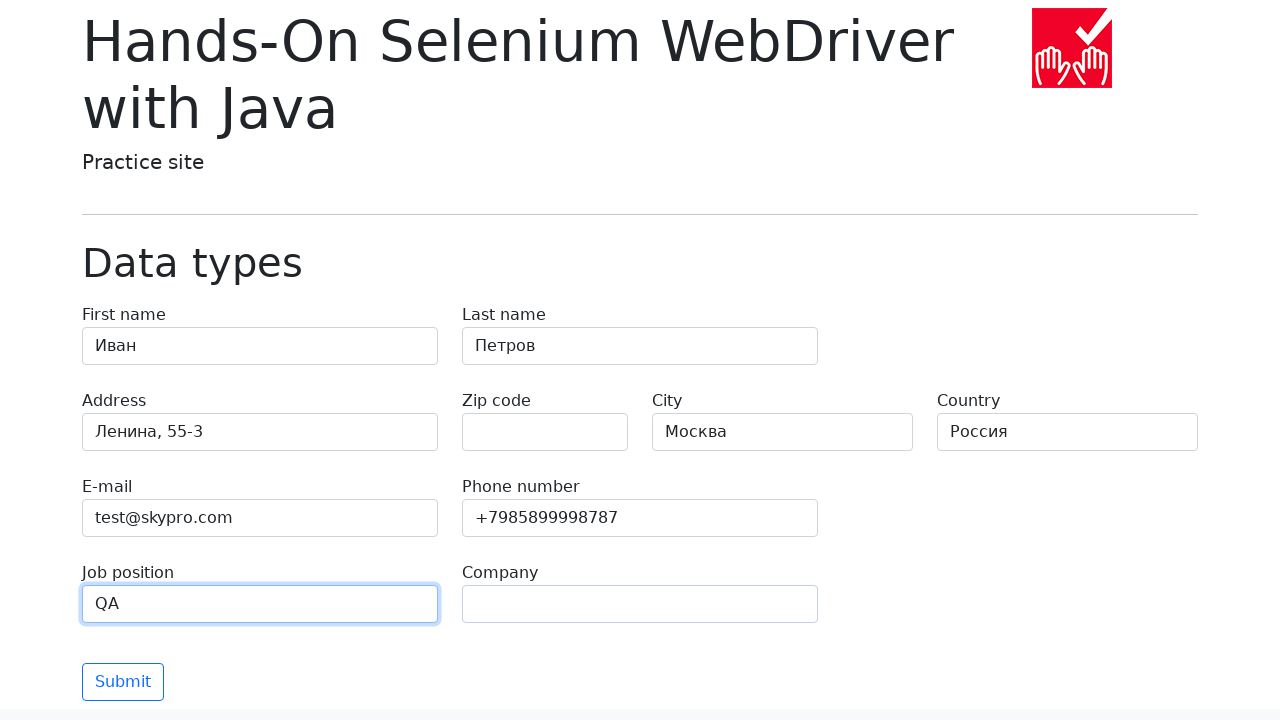

Filled company field with 'SkyPro' on input[name='company']
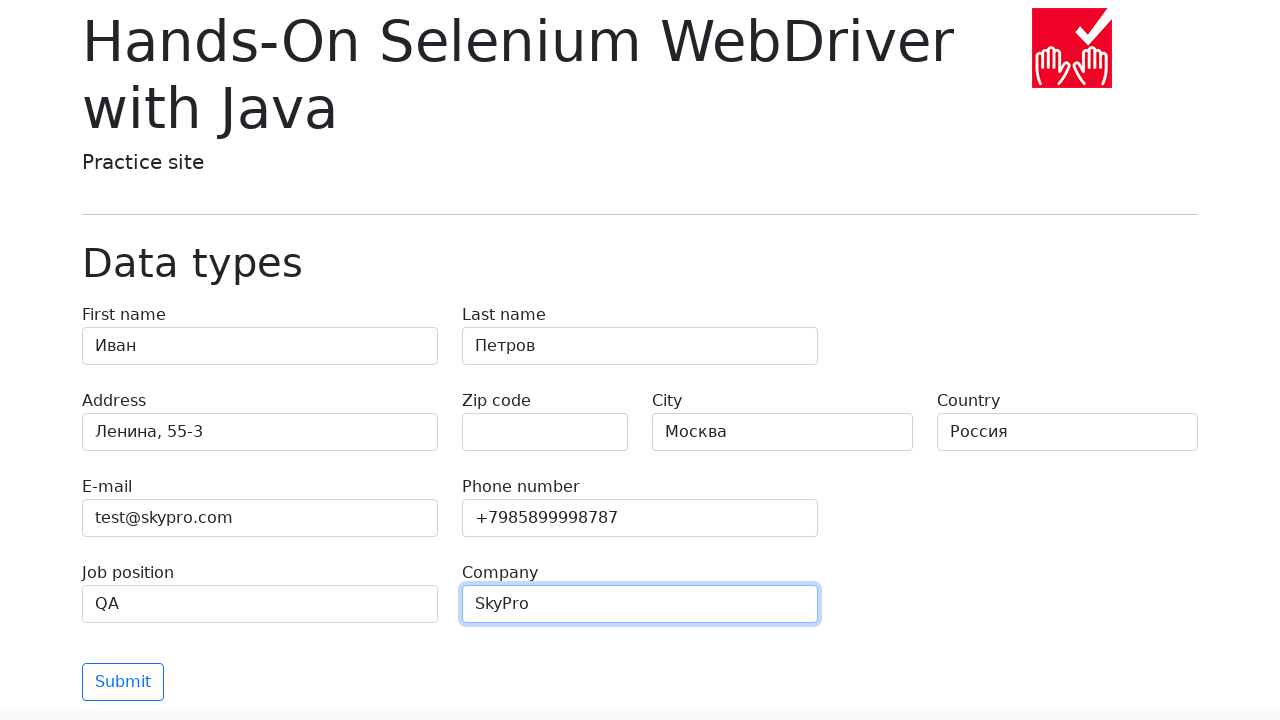

Clicked submit button to submit form at (123, 682) on button[type='submit']
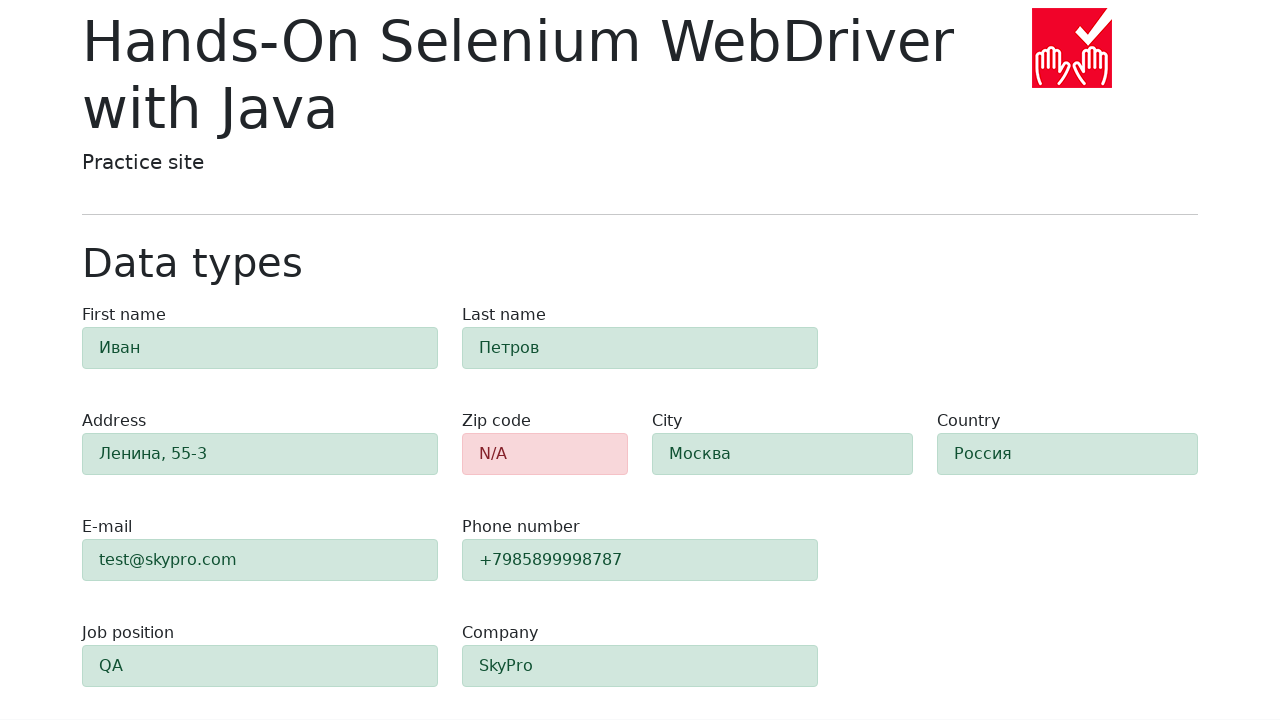

Waited for zip code field to be present in DOM
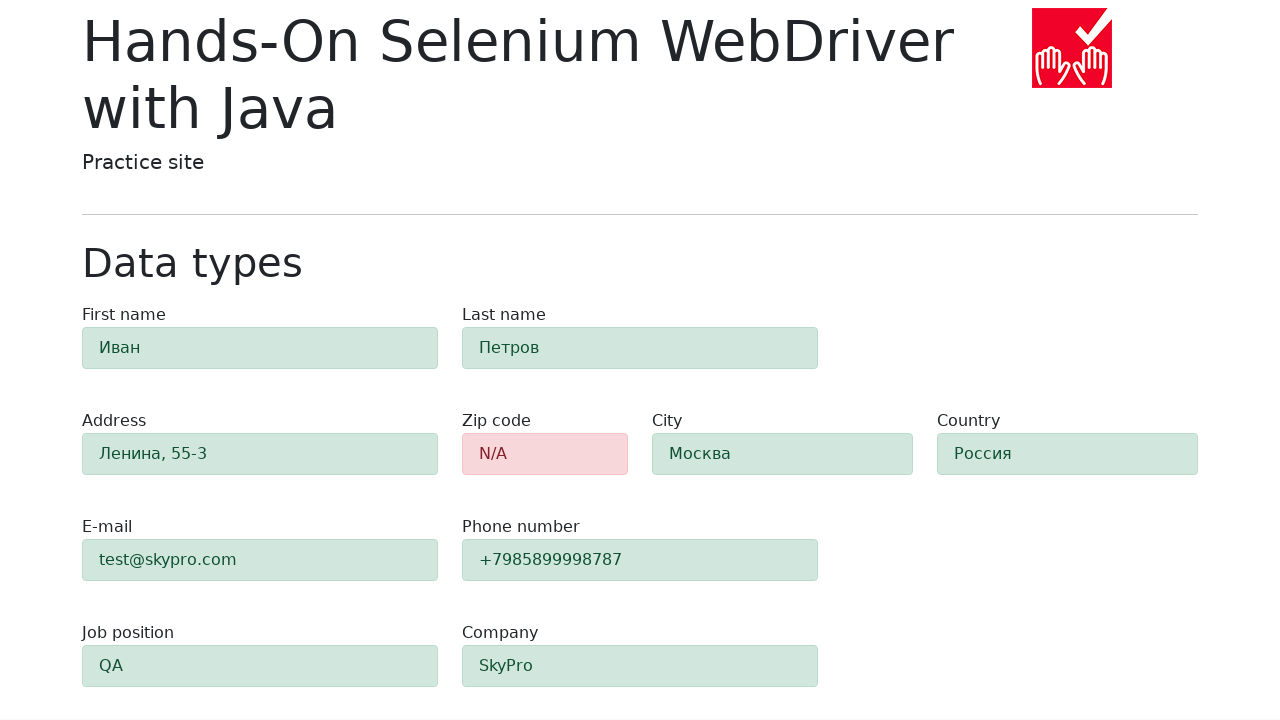

Located zip code field element
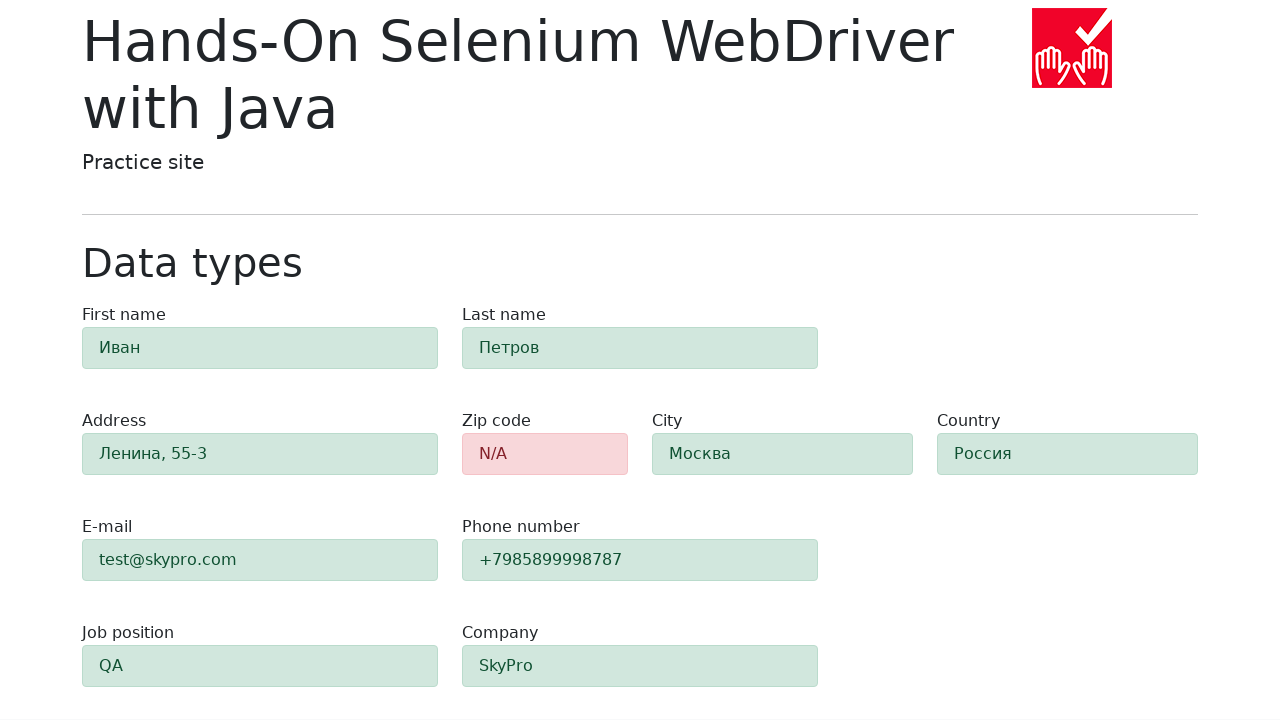

Retrieved zip code field background color: rgb(248, 215, 218)
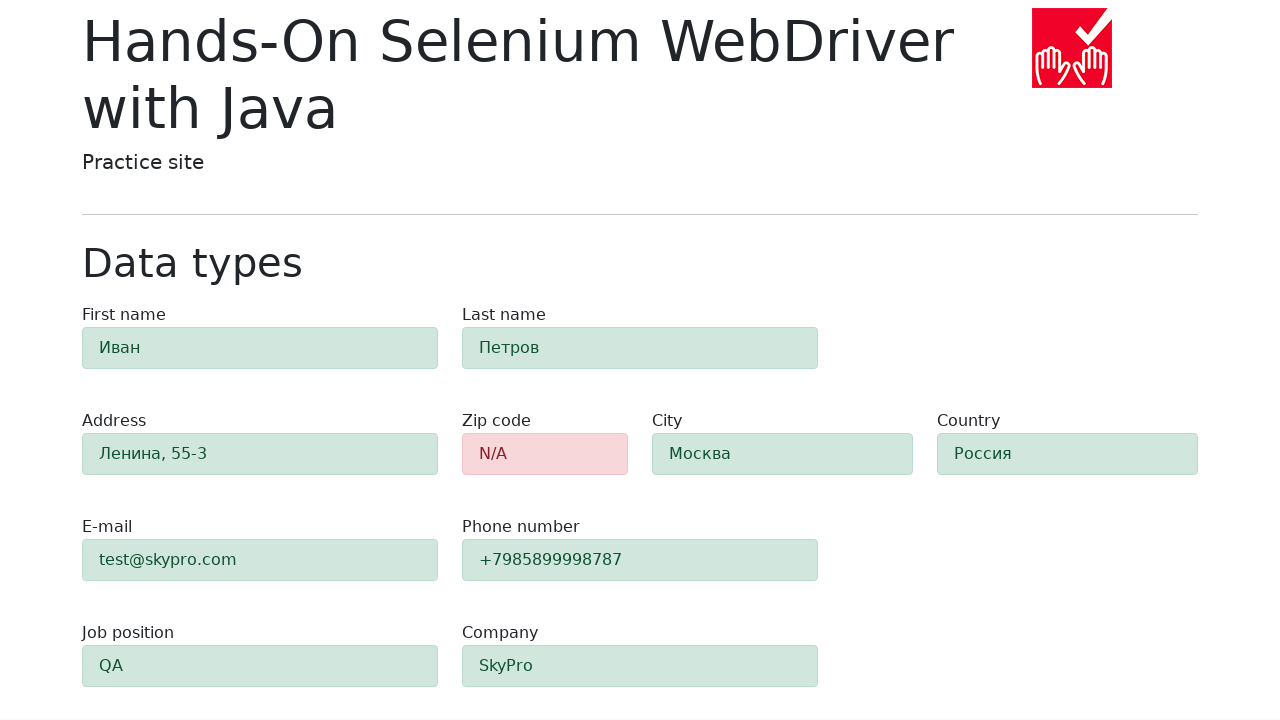

Verified zip code field has error styling (red background) because it was left empty
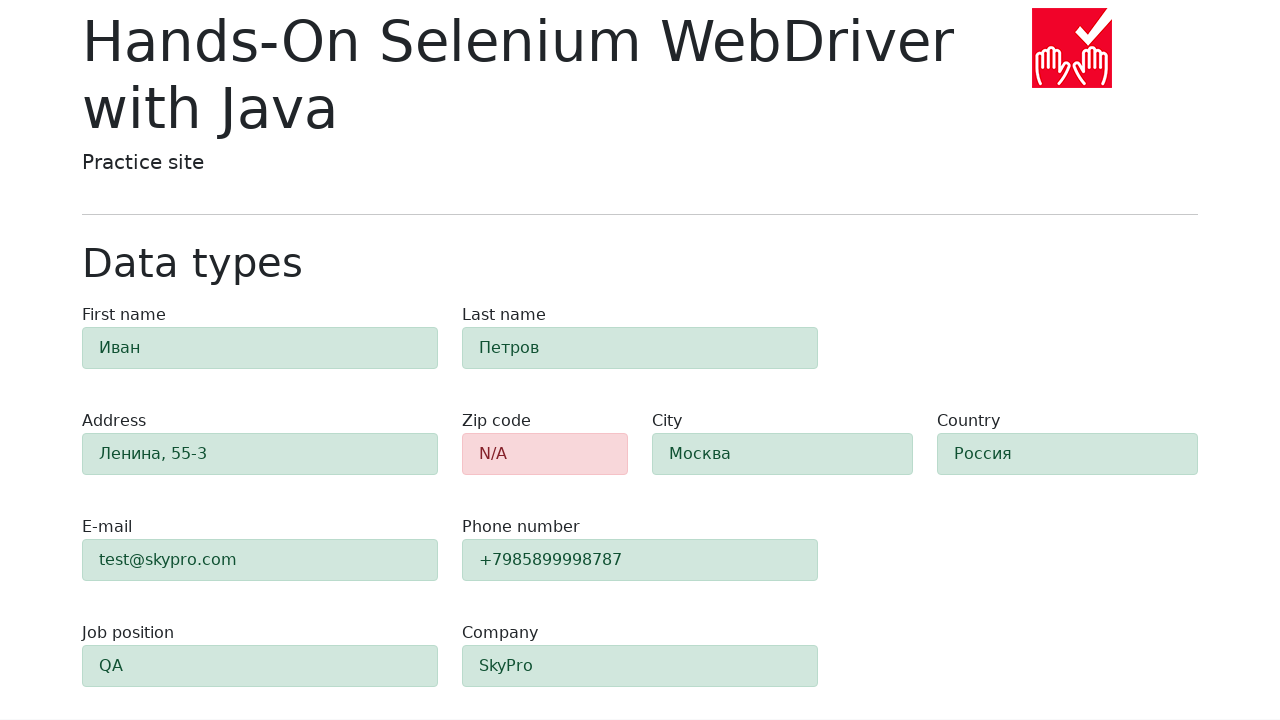

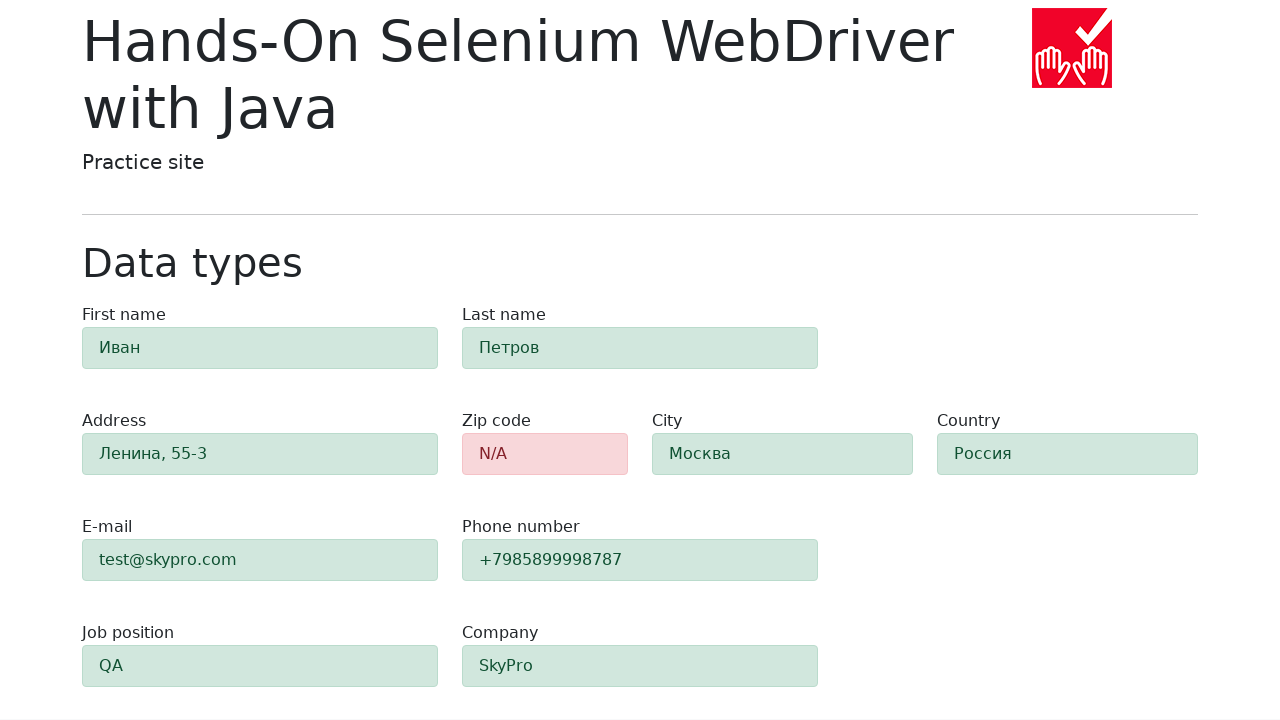